Tests clicking store link and sorting products by newest

Starting URL: https://rs.primeshop360.com/

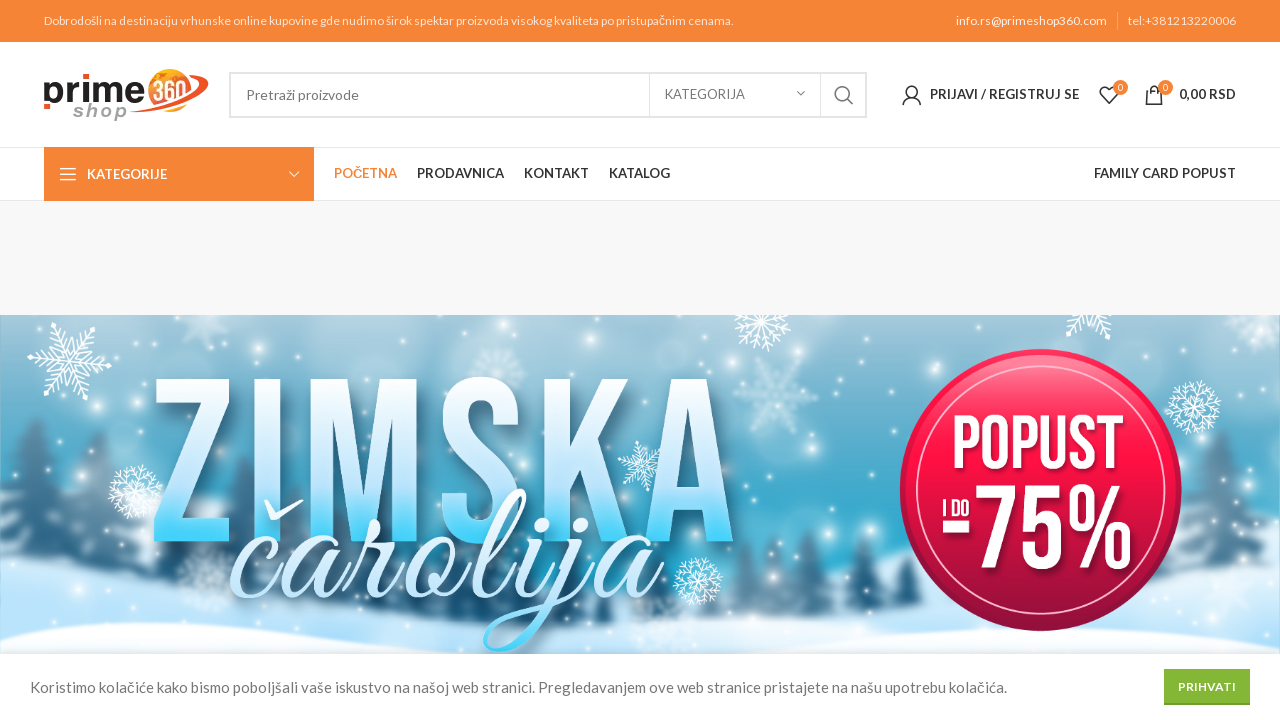

Clicked store link (Prodavnica) at (460, 174) on xpath=//a[span[text()='Prodavnica']]
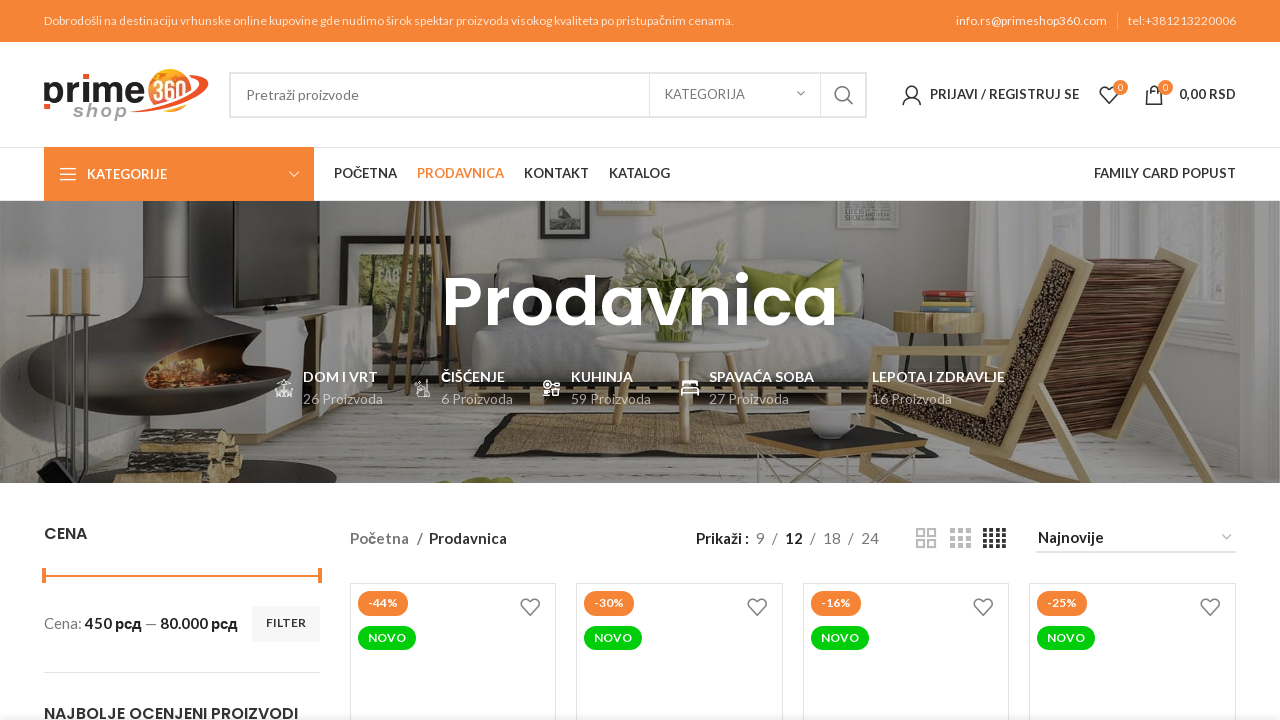

Selected popularity sort option on select[name='orderby']
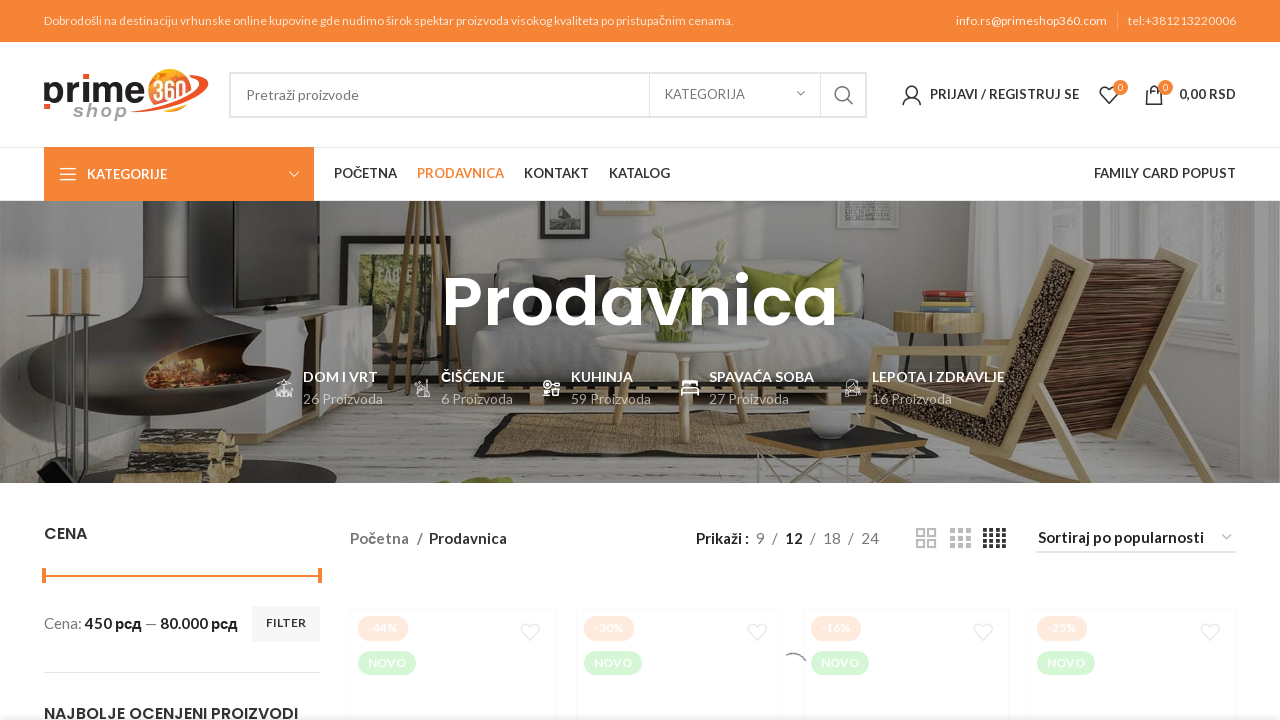

Selected date (newest) sort option on select[name='orderby']
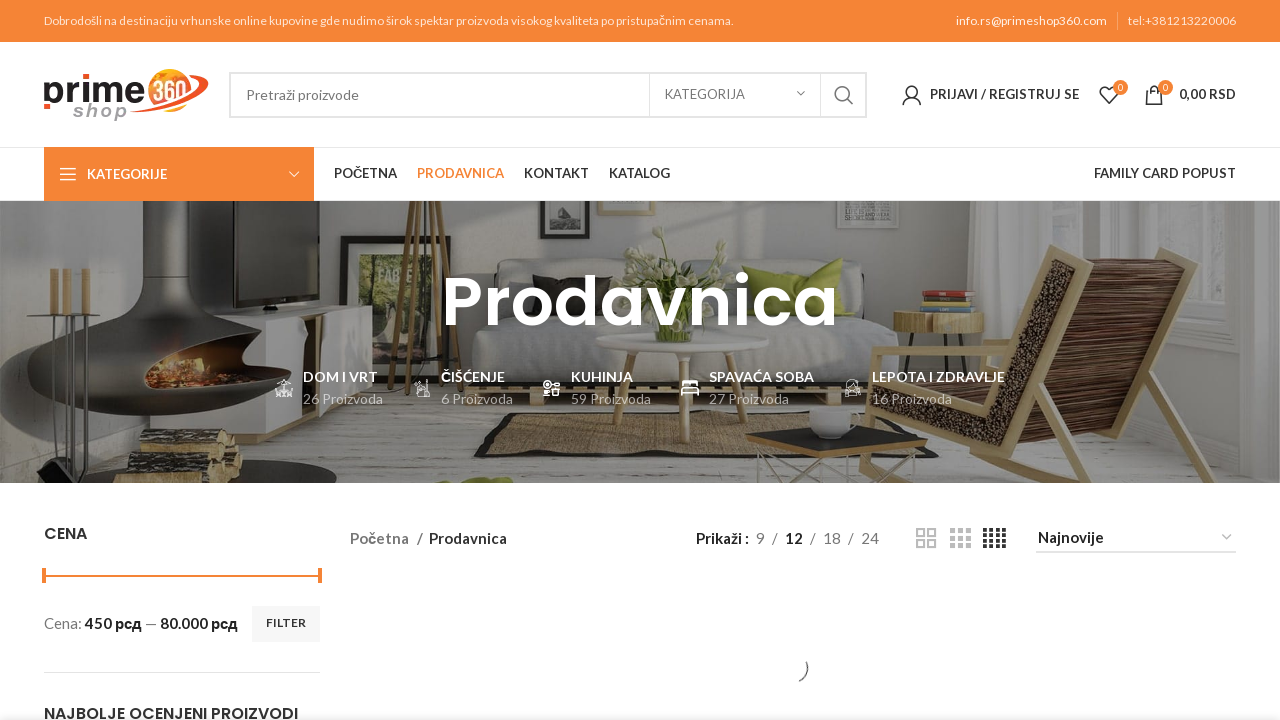

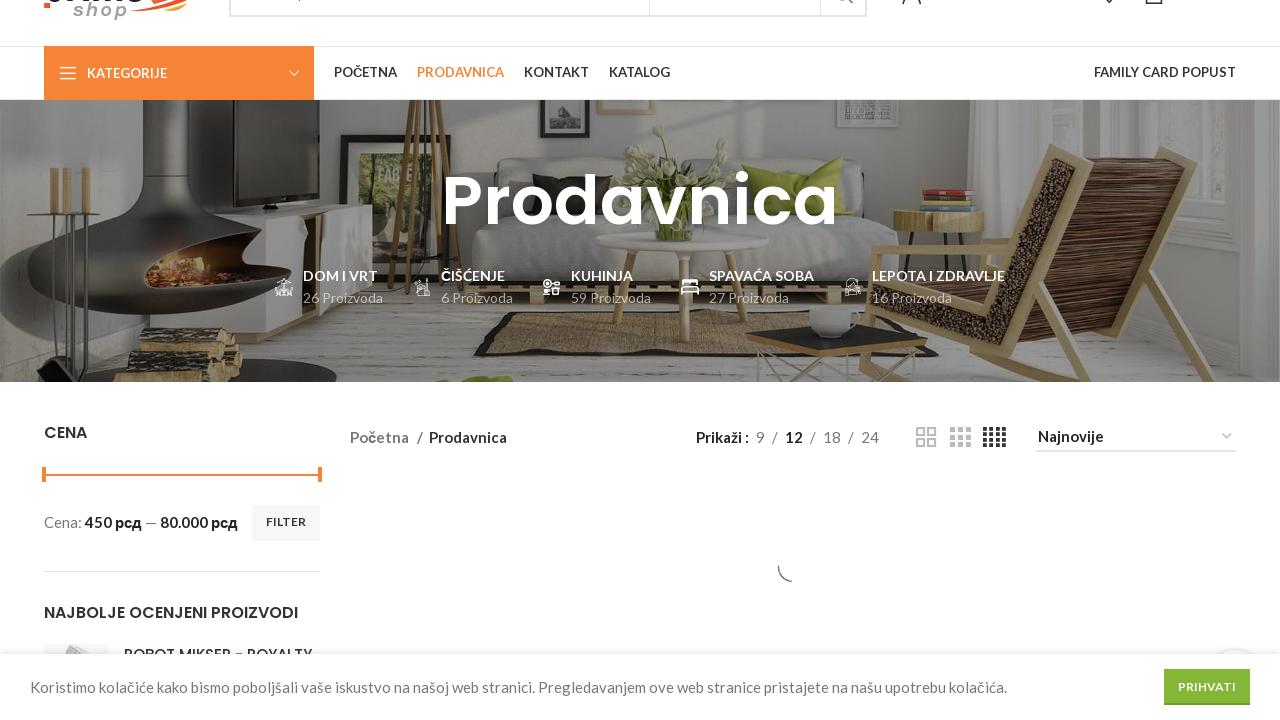